Tests the "moved" link functionality on DemoQA by clicking the moved link and verifying the link response element is displayed

Starting URL: https://demoqa.com/links

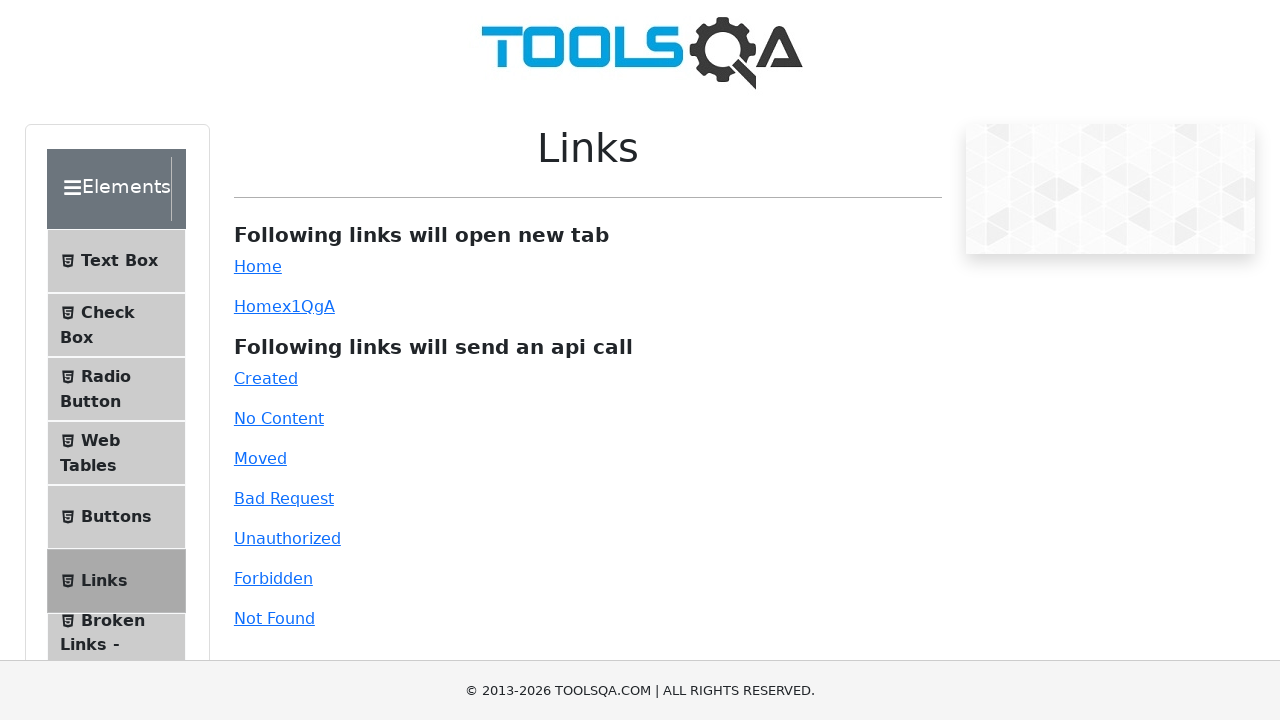

Clicked the 'moved' link at (260, 458) on #moved
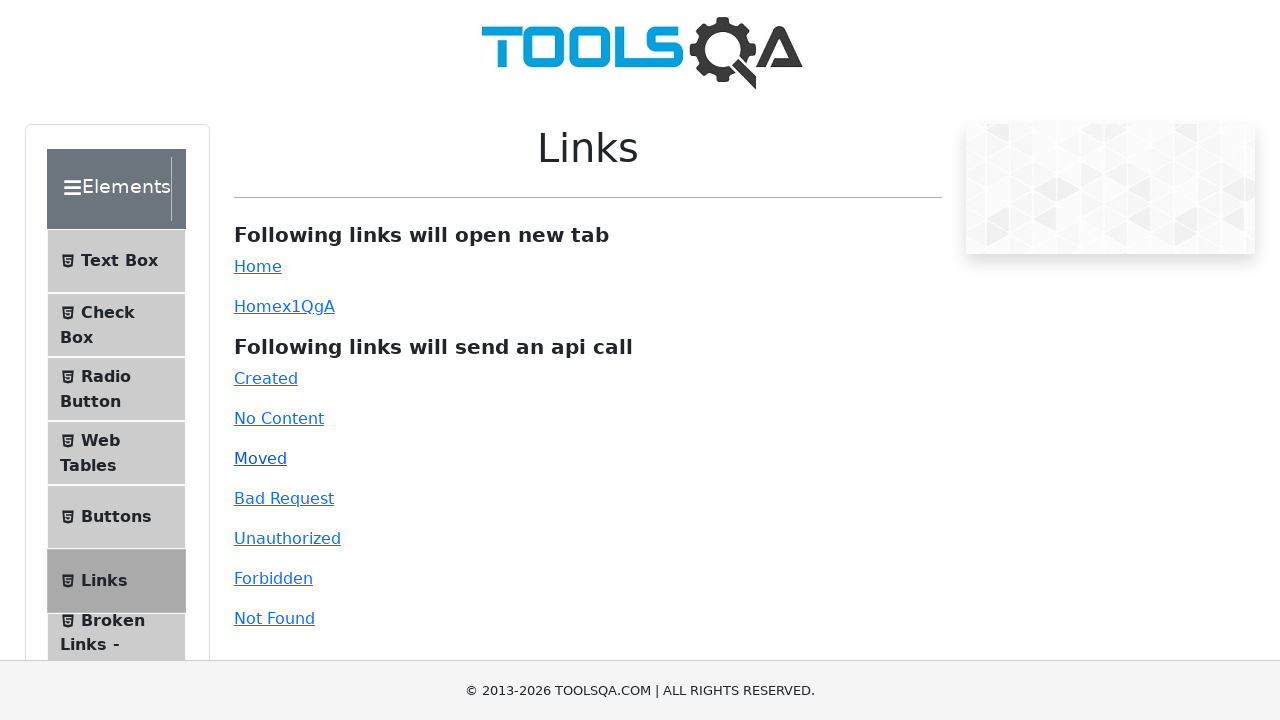

Link response element is now visible
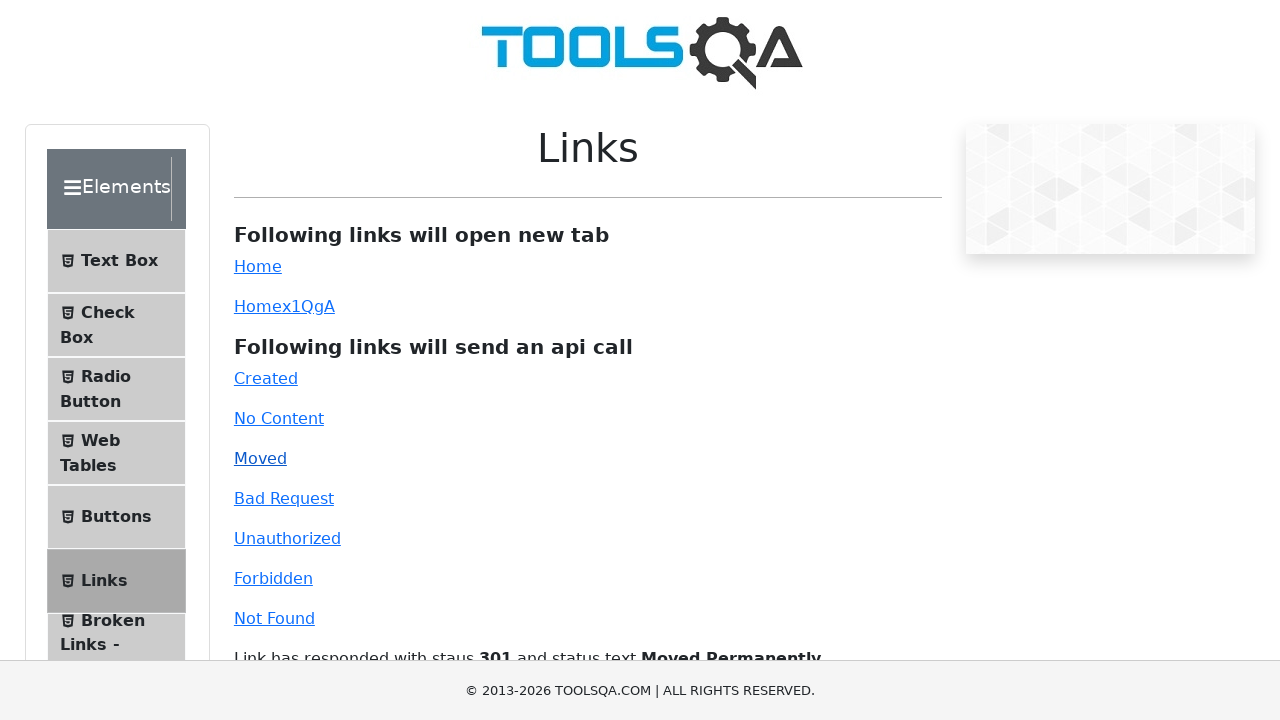

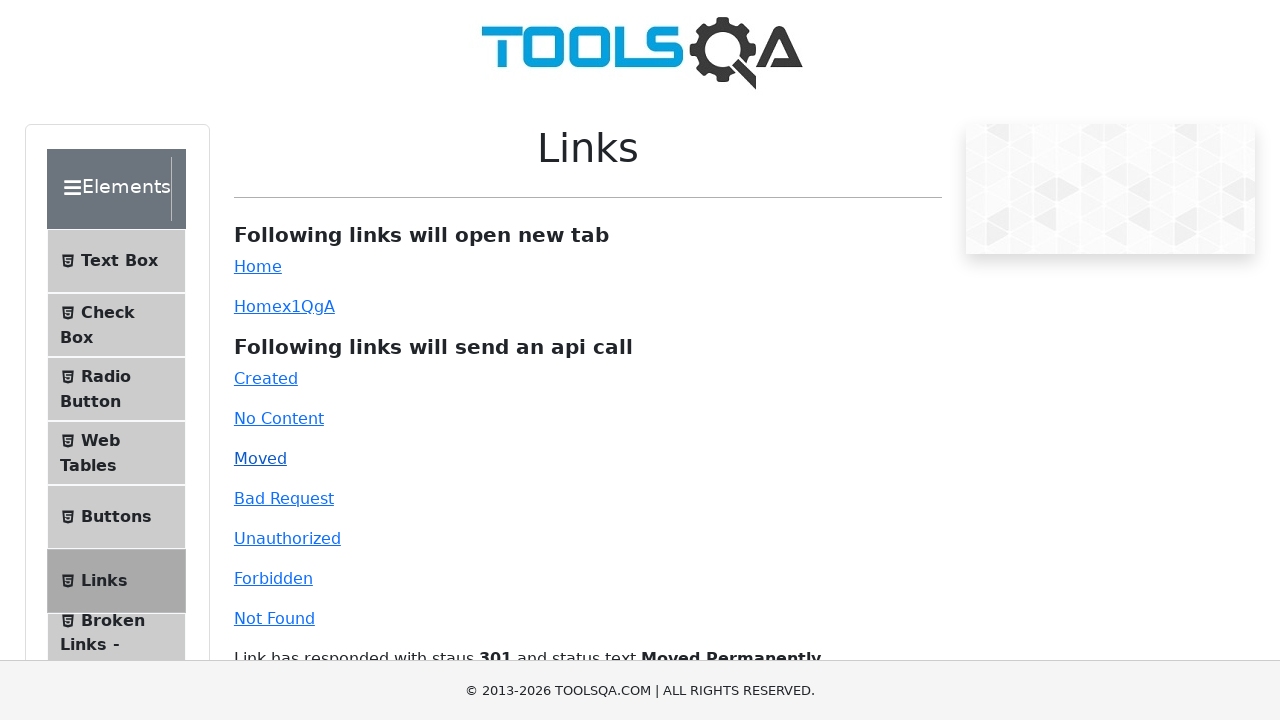